Tests search functionality by entering a search term in the search bar and verifying the filtered result displays the expected text

Starting URL: https://popageorgianvictor.github.io/PUBLISHED-WEBPAGES/search_bar

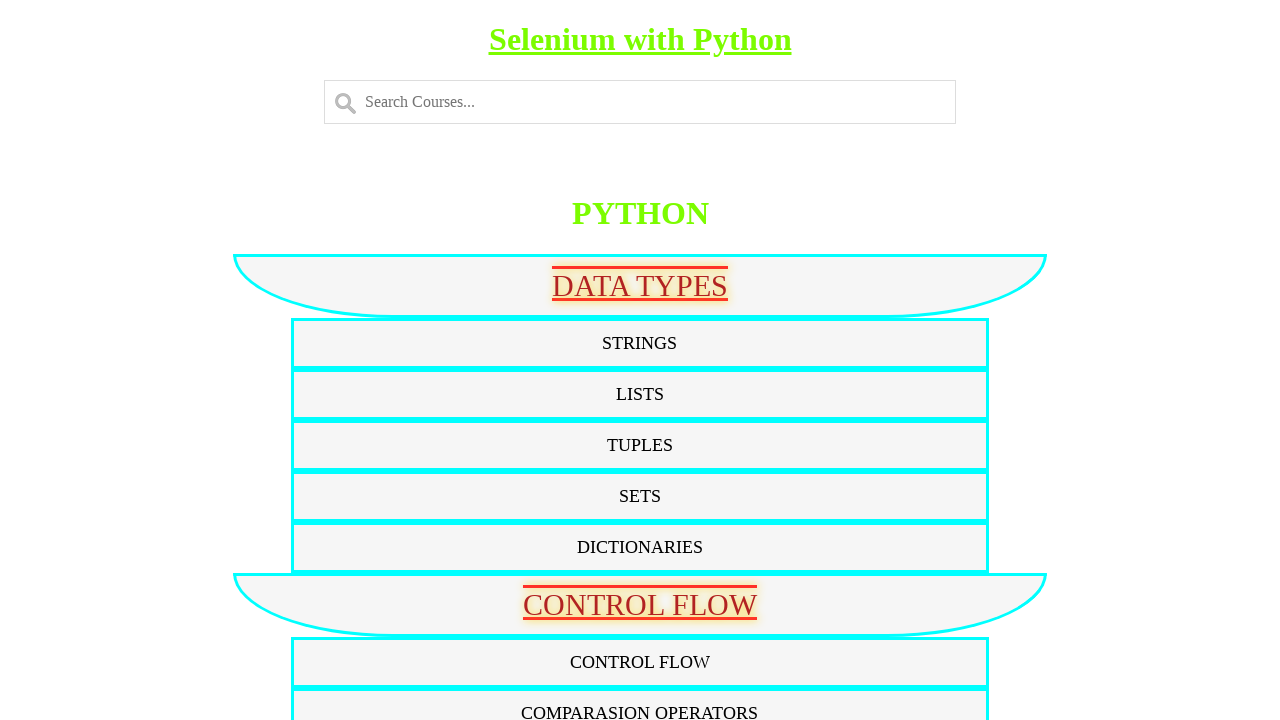

Navigated to search bar test page
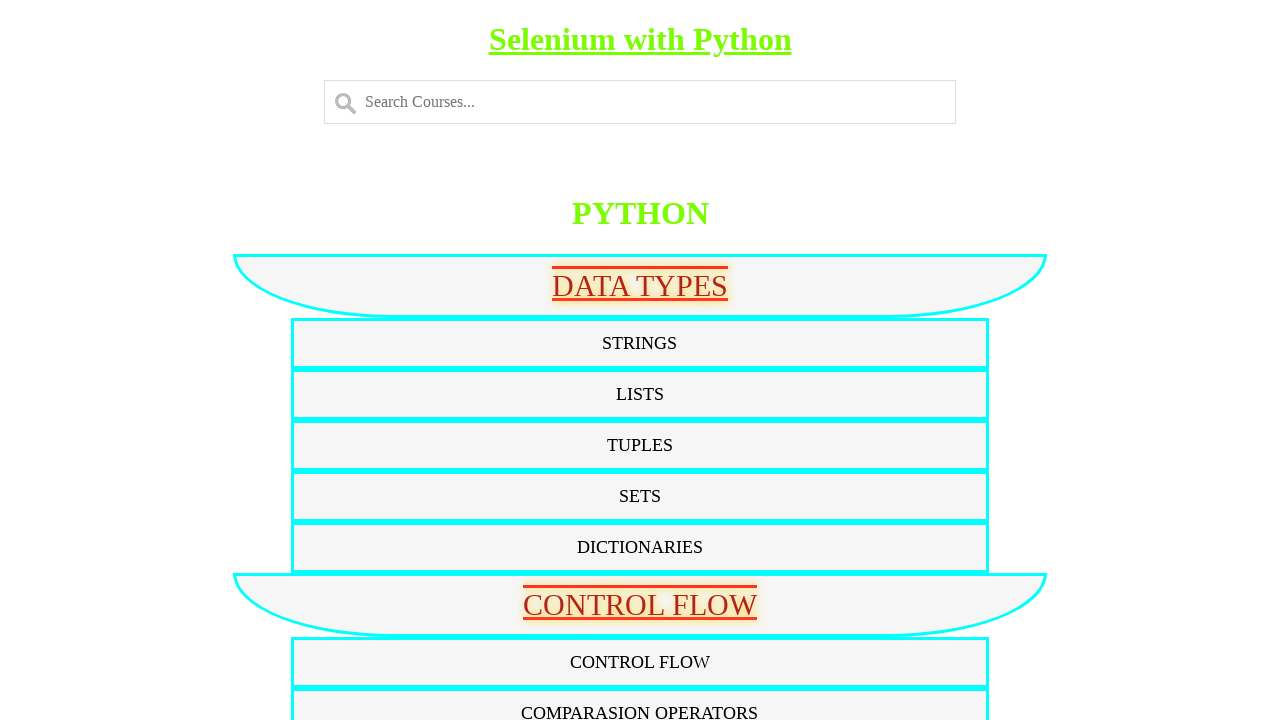

Entered 'lists' in search bar on #myInput
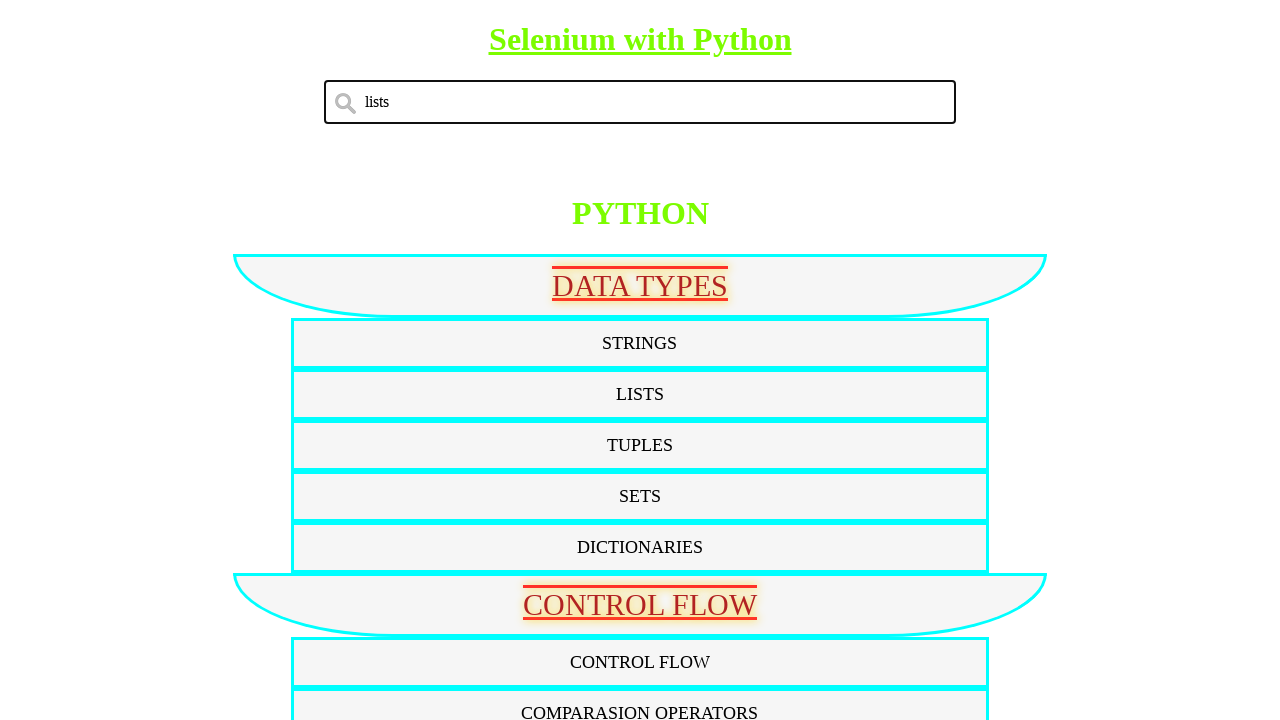

Verified filtered result 'LISTS' is visible
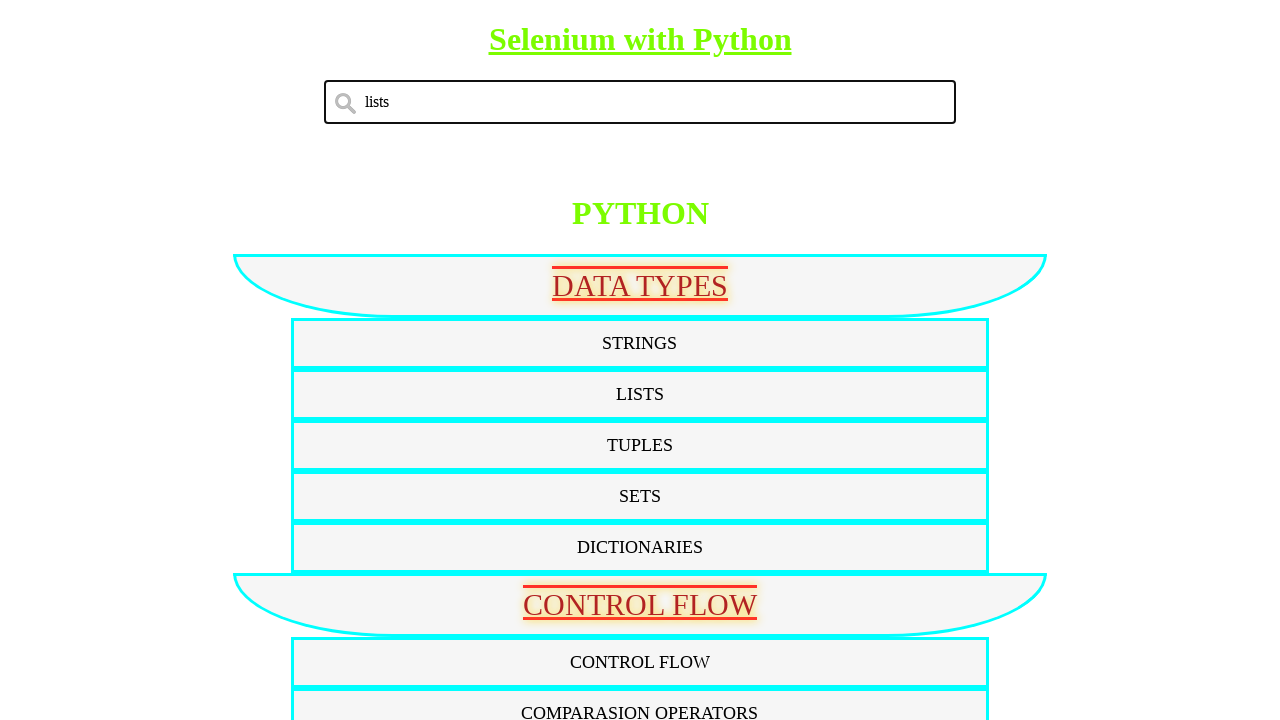

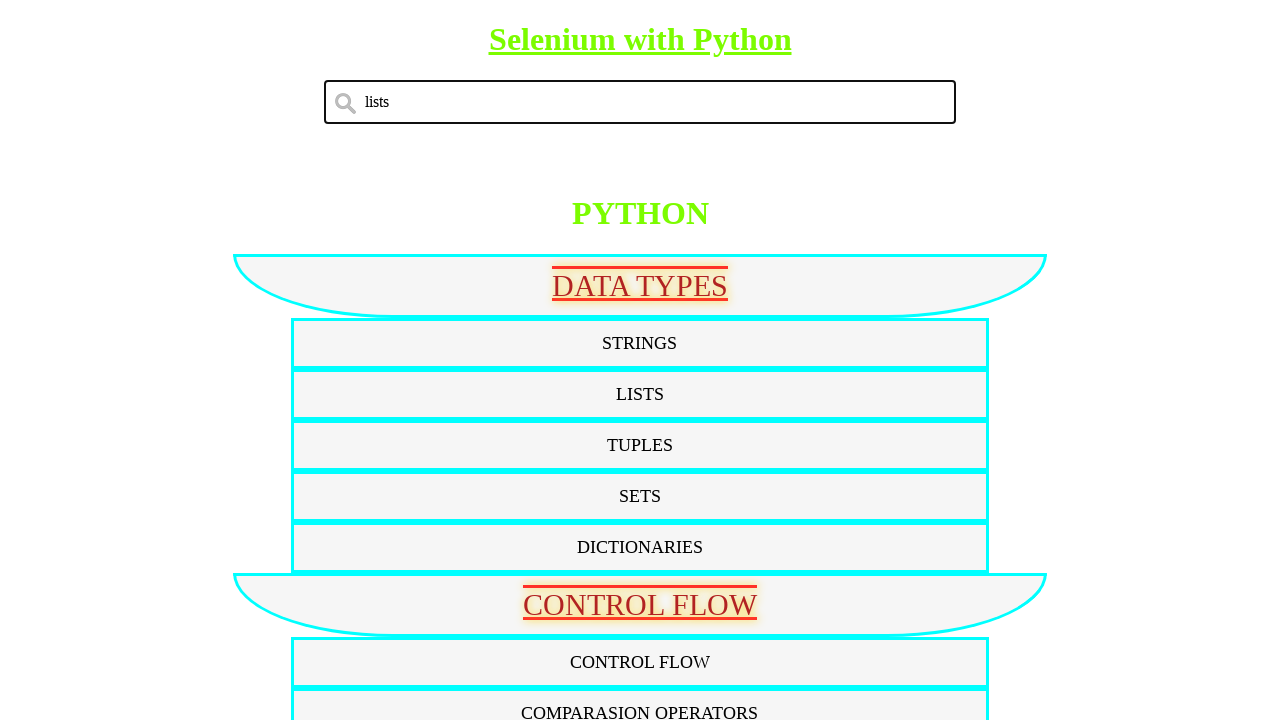